Tests context menu functionality by navigating to the Context Menu page, right-clicking on a designated element to trigger a context menu, and accepting the resulting JavaScript alert.

Starting URL: https://the-internet.herokuapp.com/

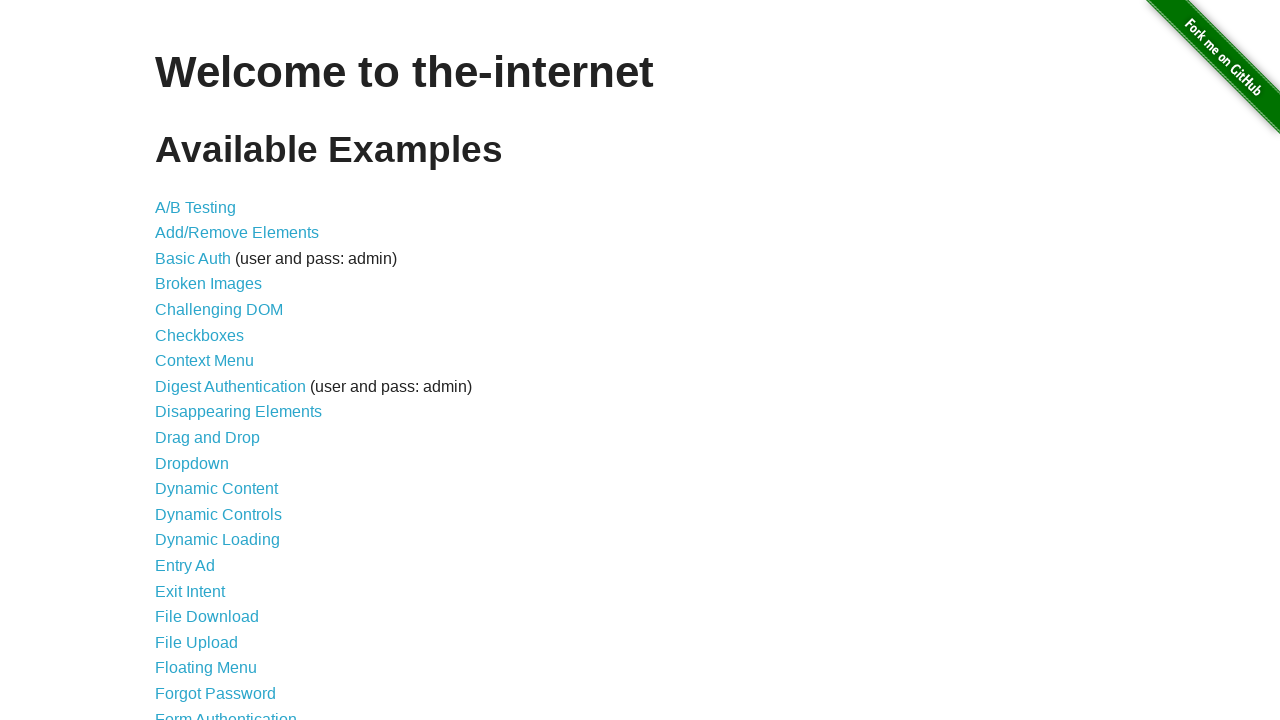

Clicked on Context Menu link at (204, 361) on a:text('Context Menu')
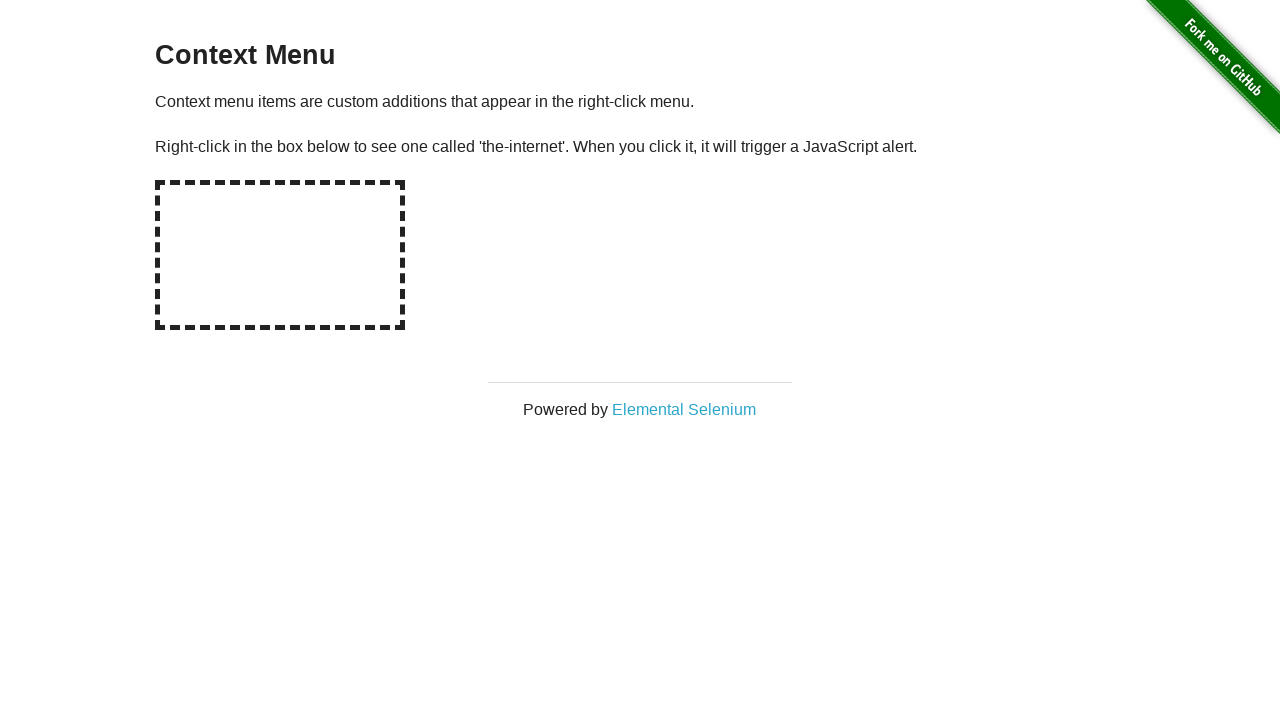

Set up dialog handler to accept alerts
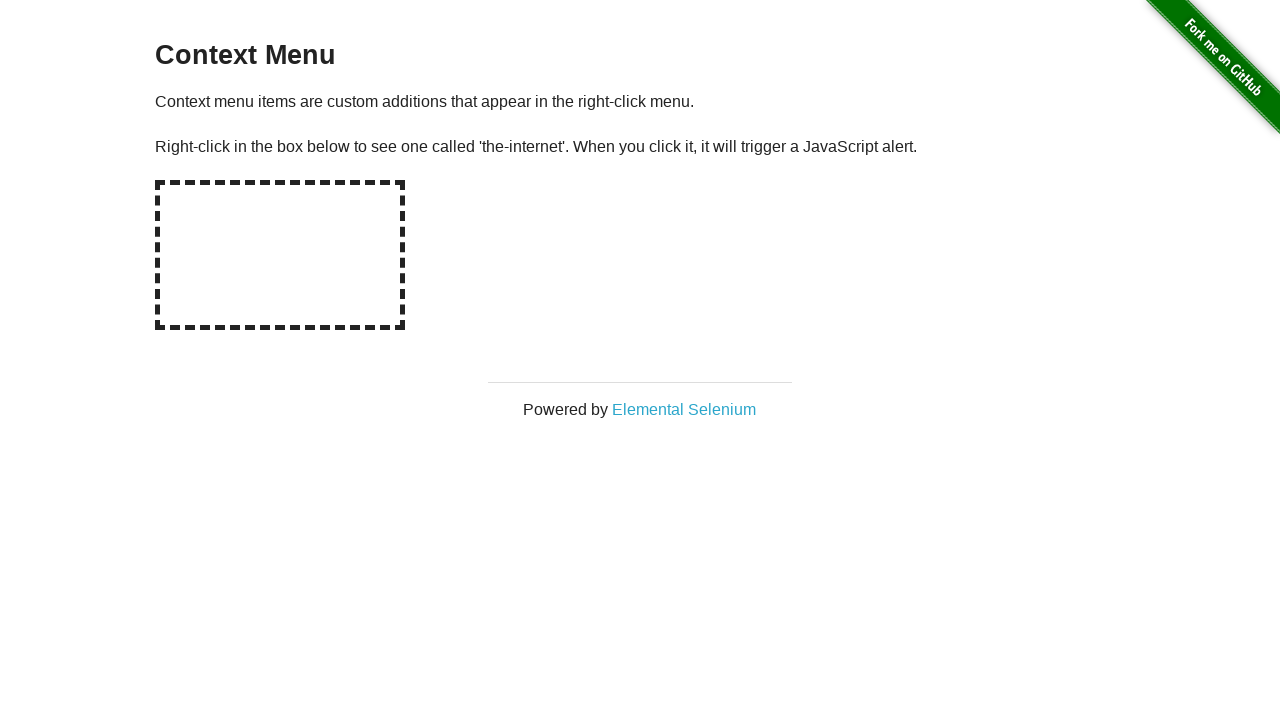

Right-clicked on hot-spot element to trigger context menu and alert at (280, 255) on #hot-spot
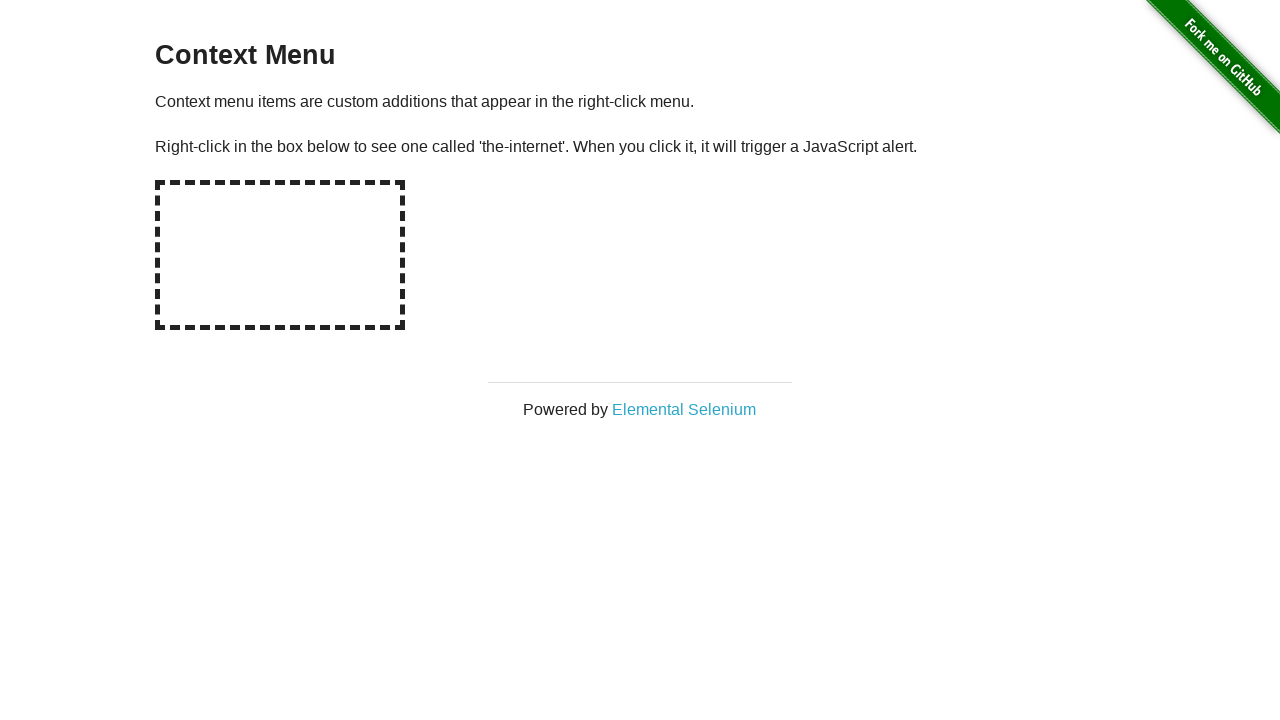

Waited for alert to be handled
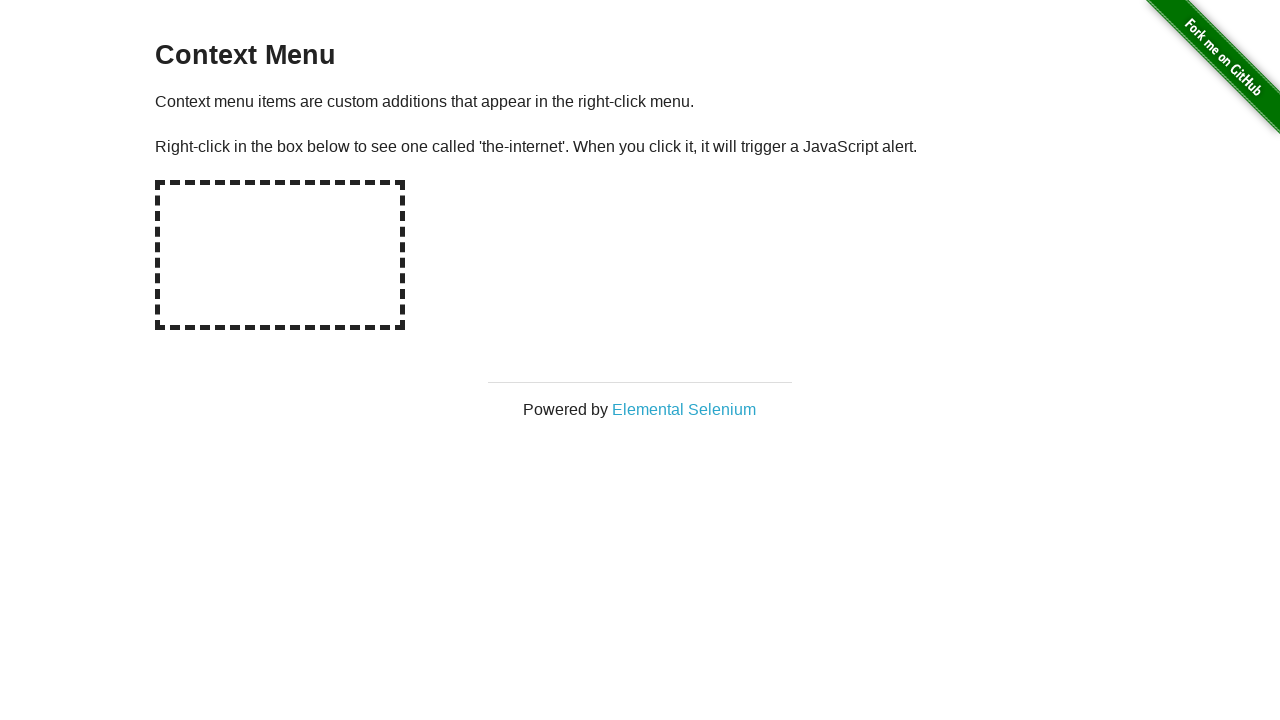

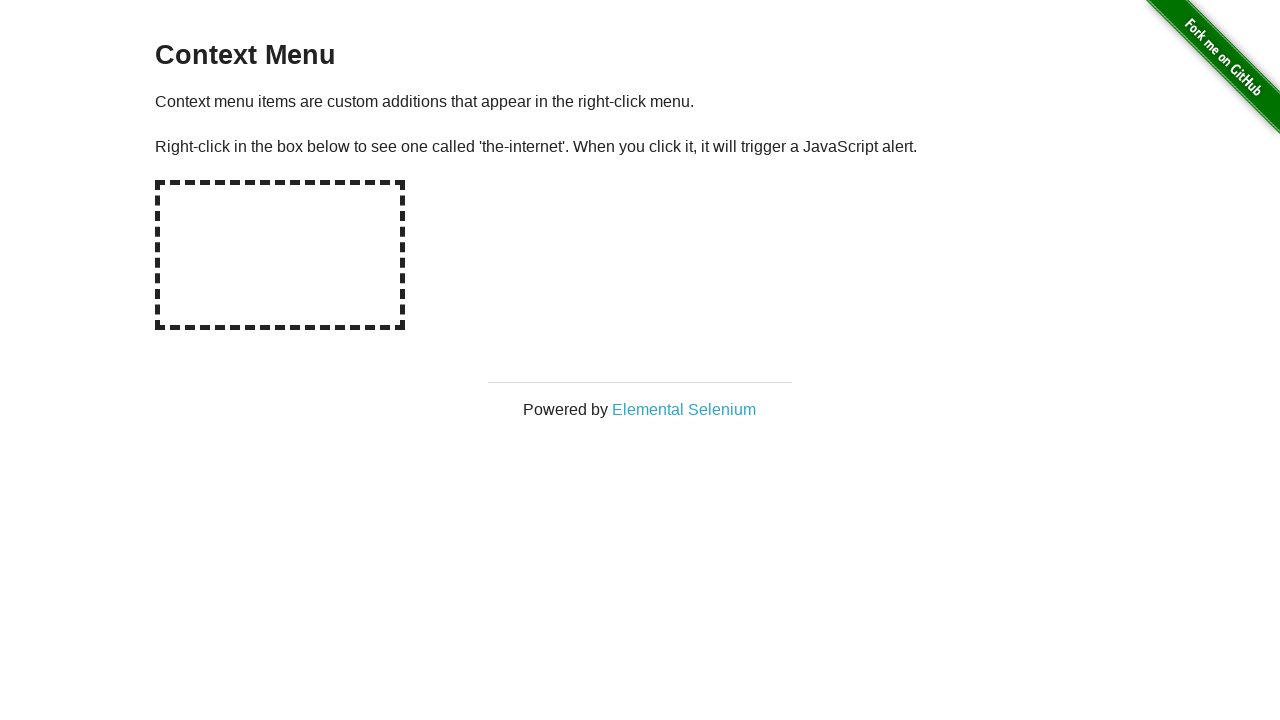